Tests selecting a country from the country dropdown and verifying the dropdown value is correctly set

Starting URL: https://letcode.in/dropdowns

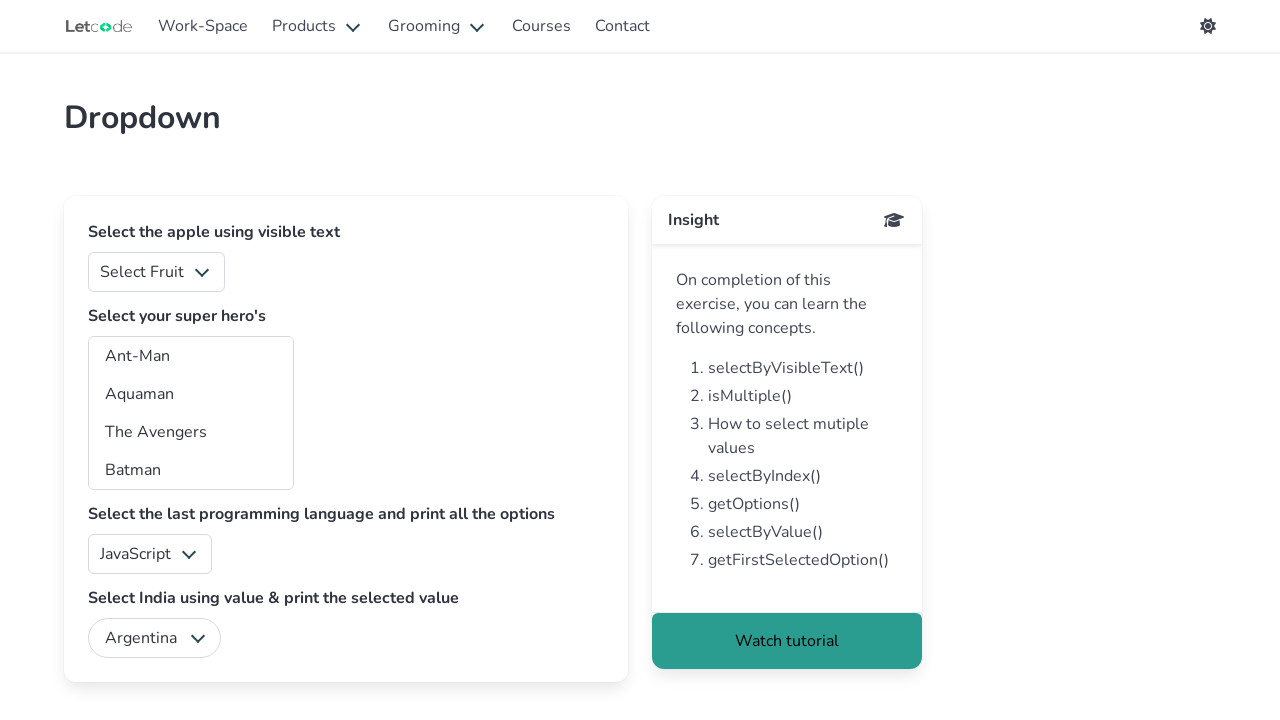

Selected 'Colombia' from country dropdown on #country
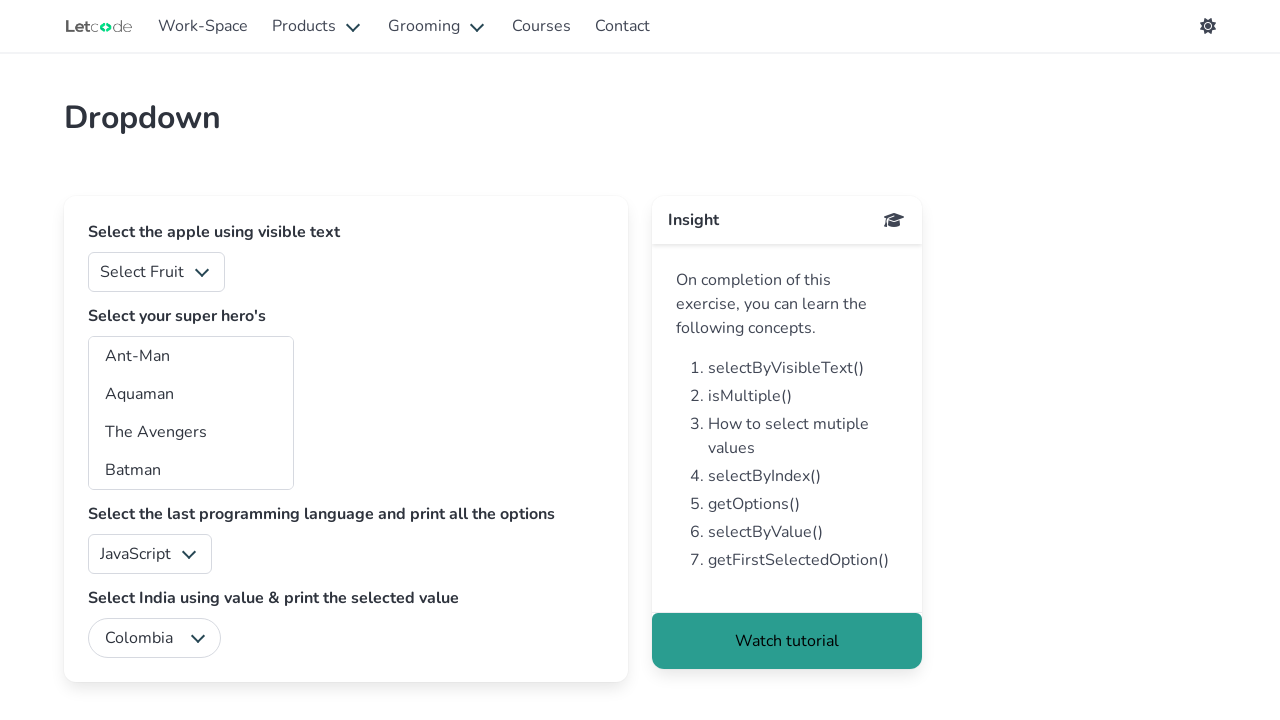

Verified dropdown value is correctly set to 'Colombia'
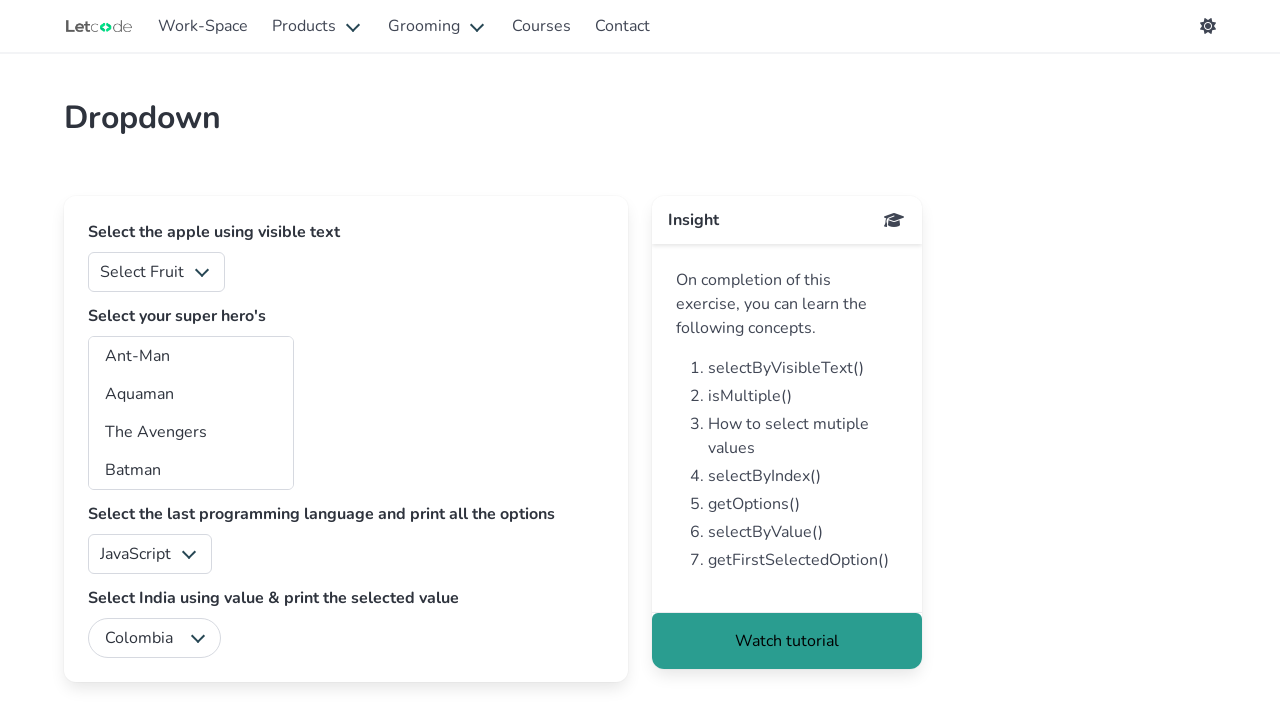

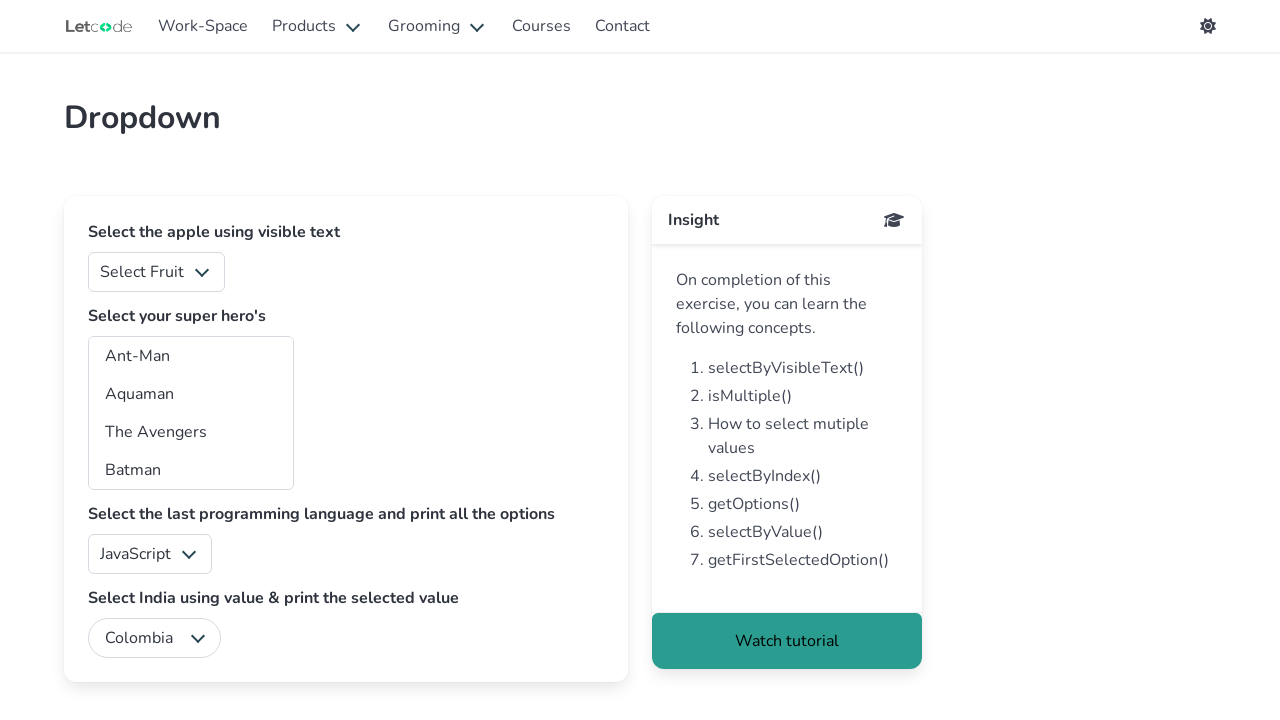